Tests opening a new browser window, navigating to a different page in the new window, and verifying that two windows are open

Starting URL: https://the-internet.herokuapp.com

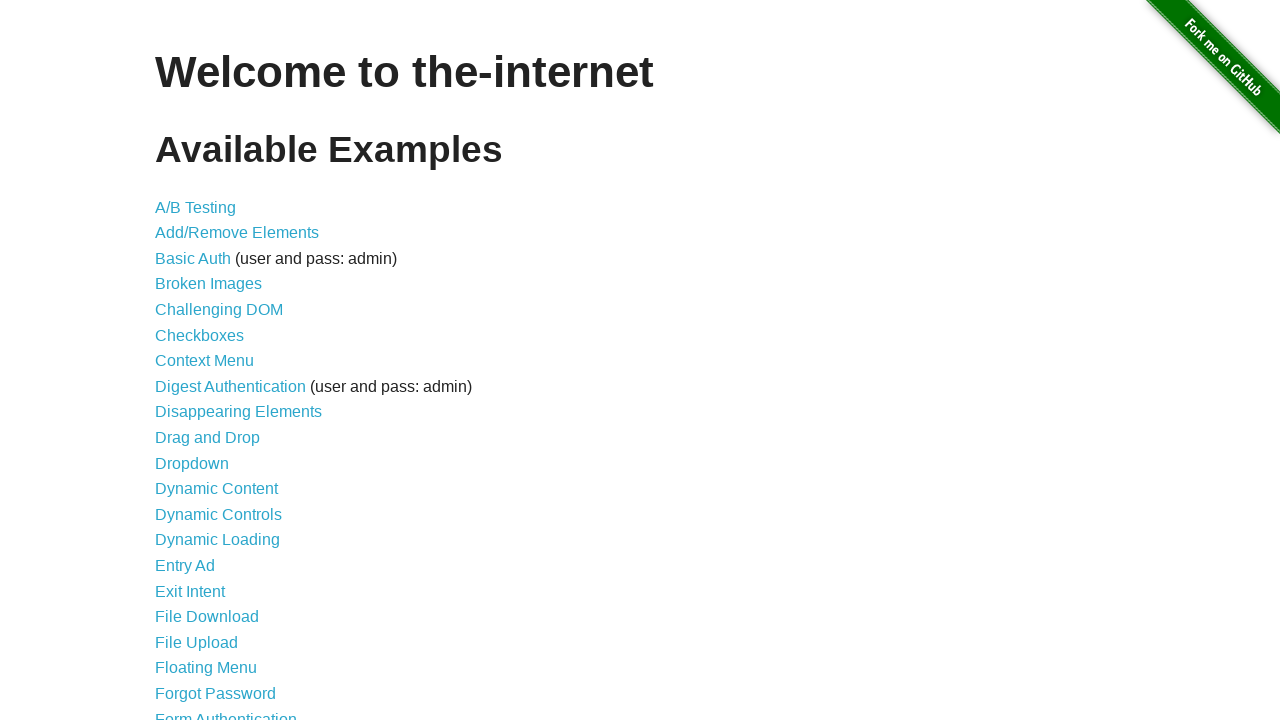

Opened a new browser window/page in the same context
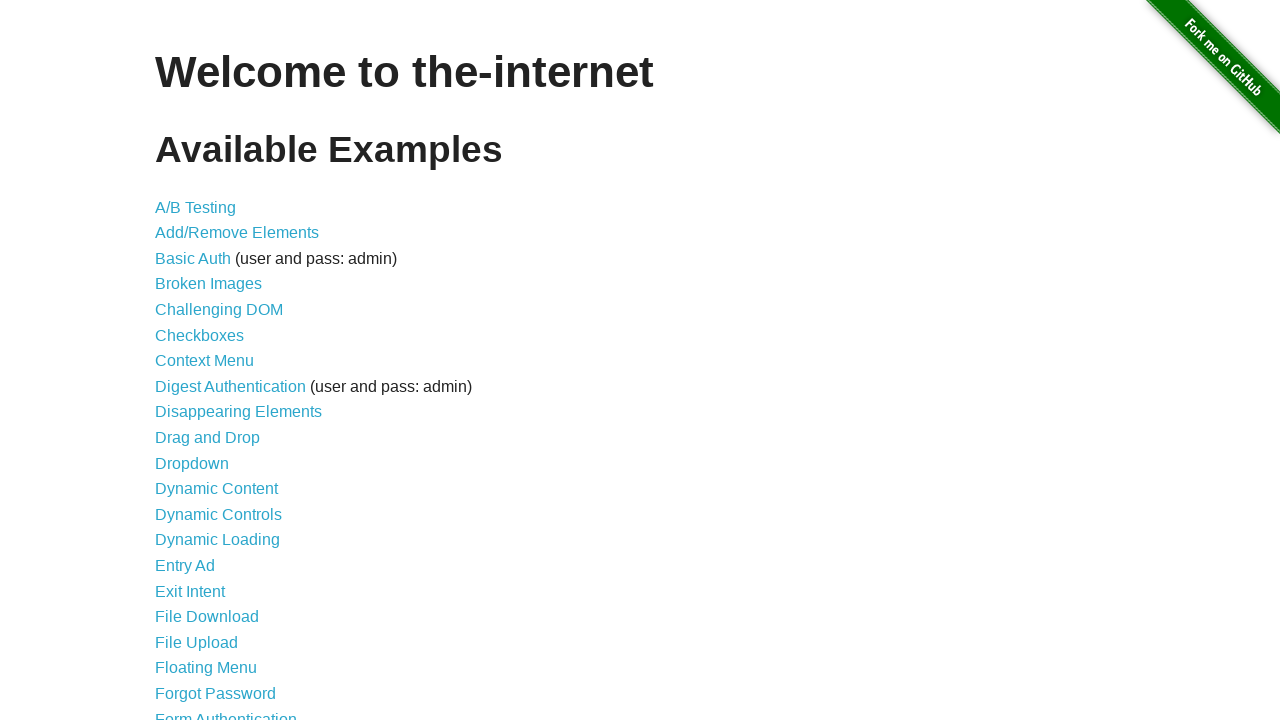

Navigated new page to the typos page
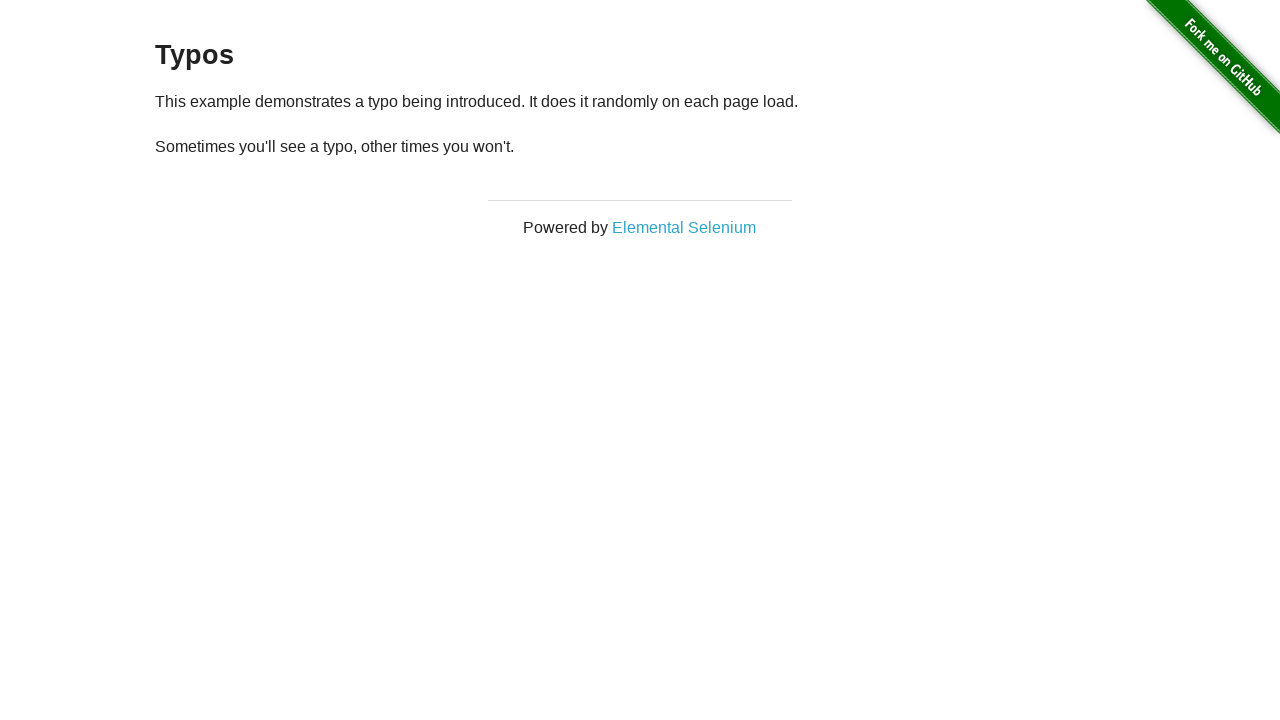

Waited for typos page to load (domcontentloaded)
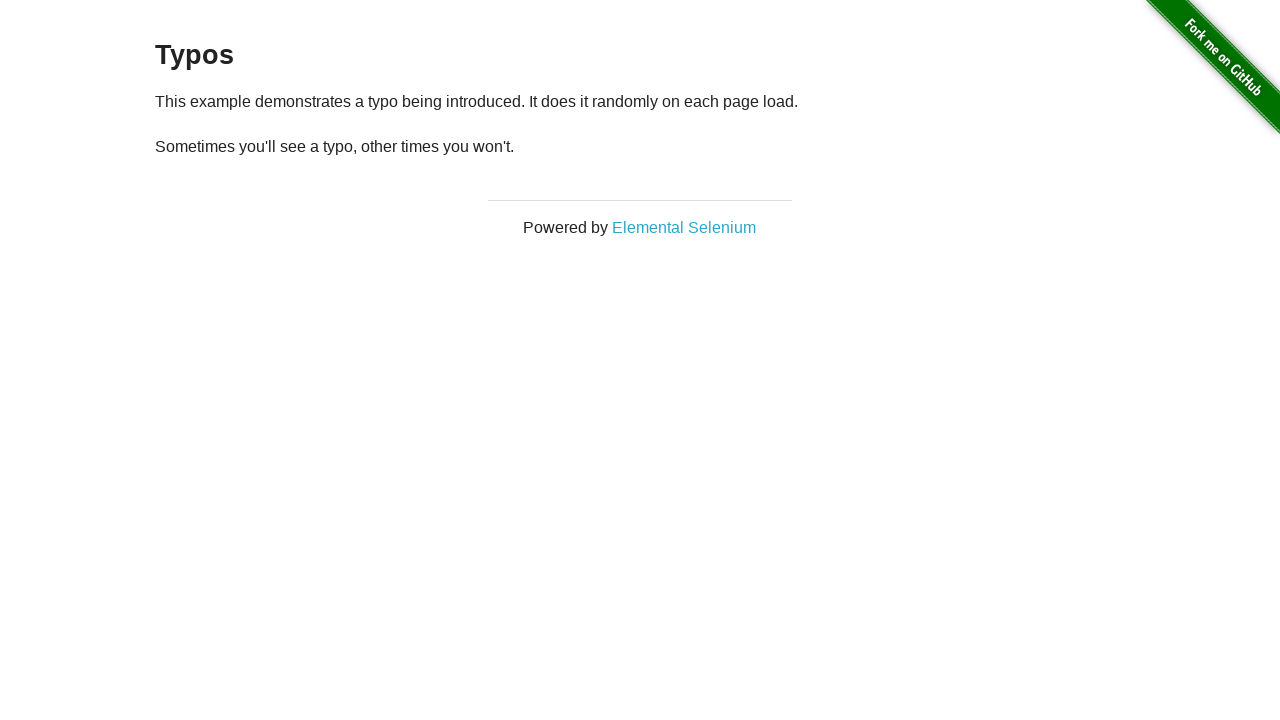

Verified that 2 windows/pages are open
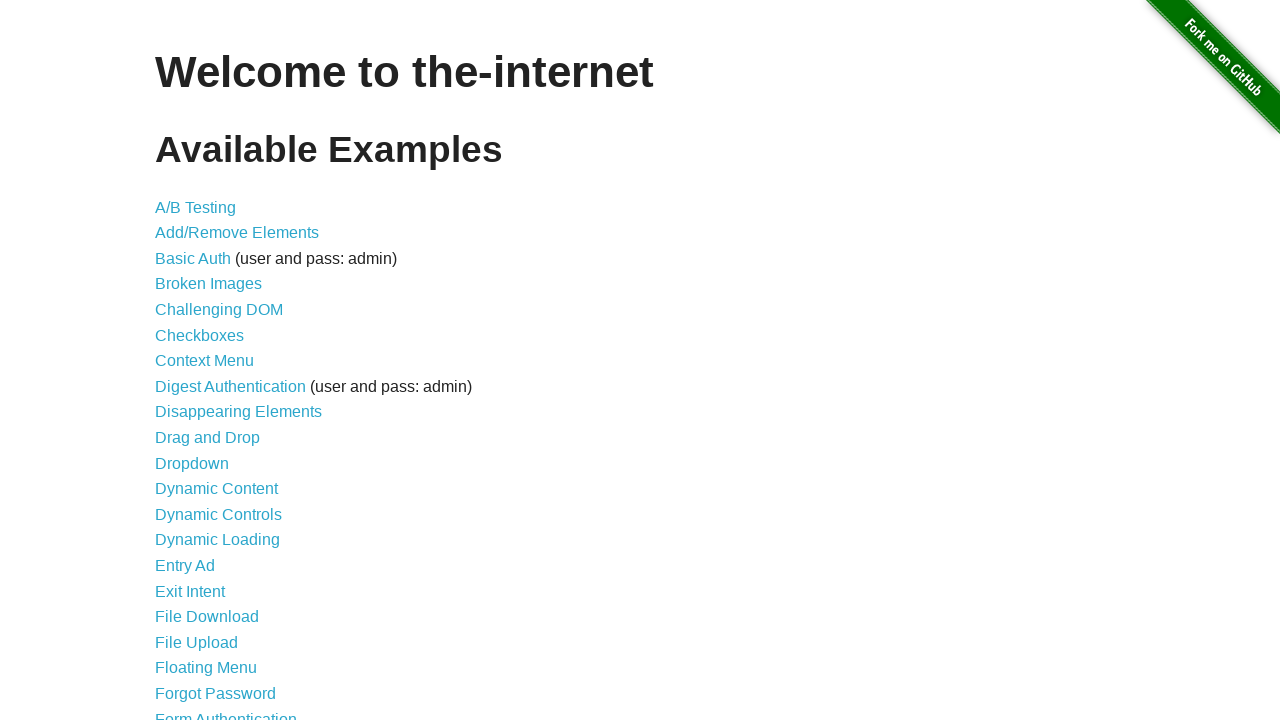

Assertion passed: exactly 2 windows are open as expected
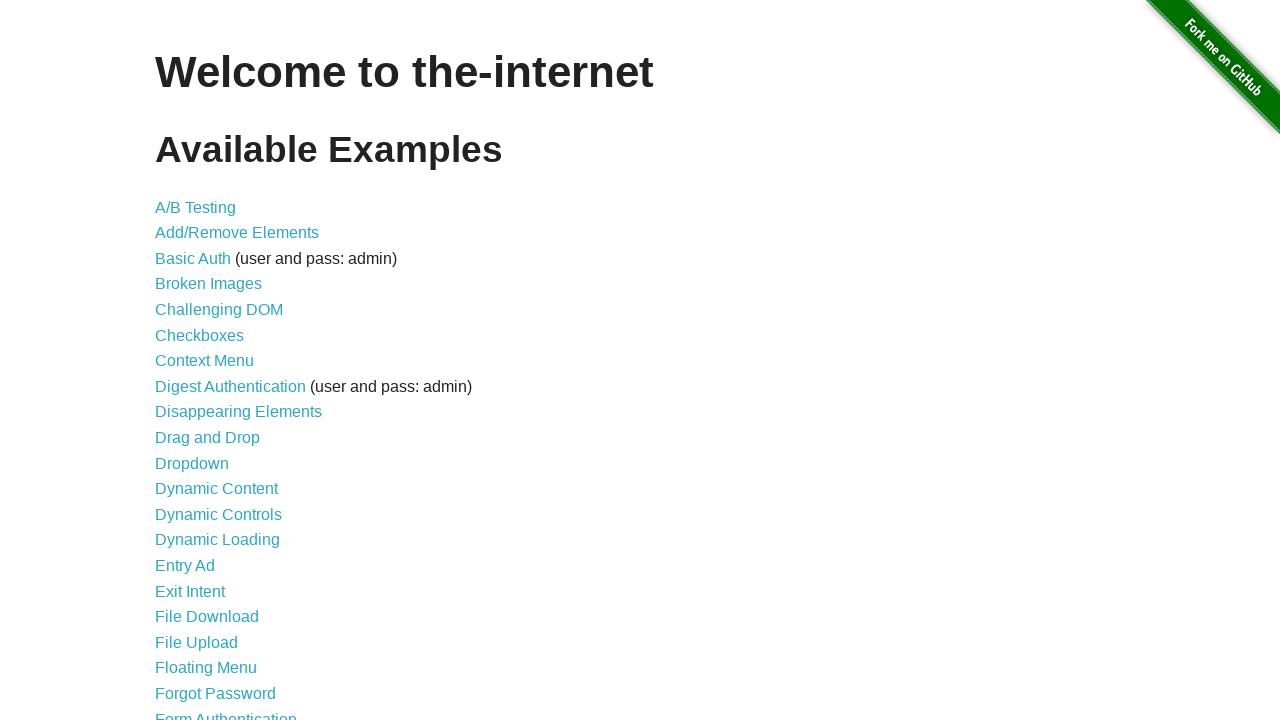

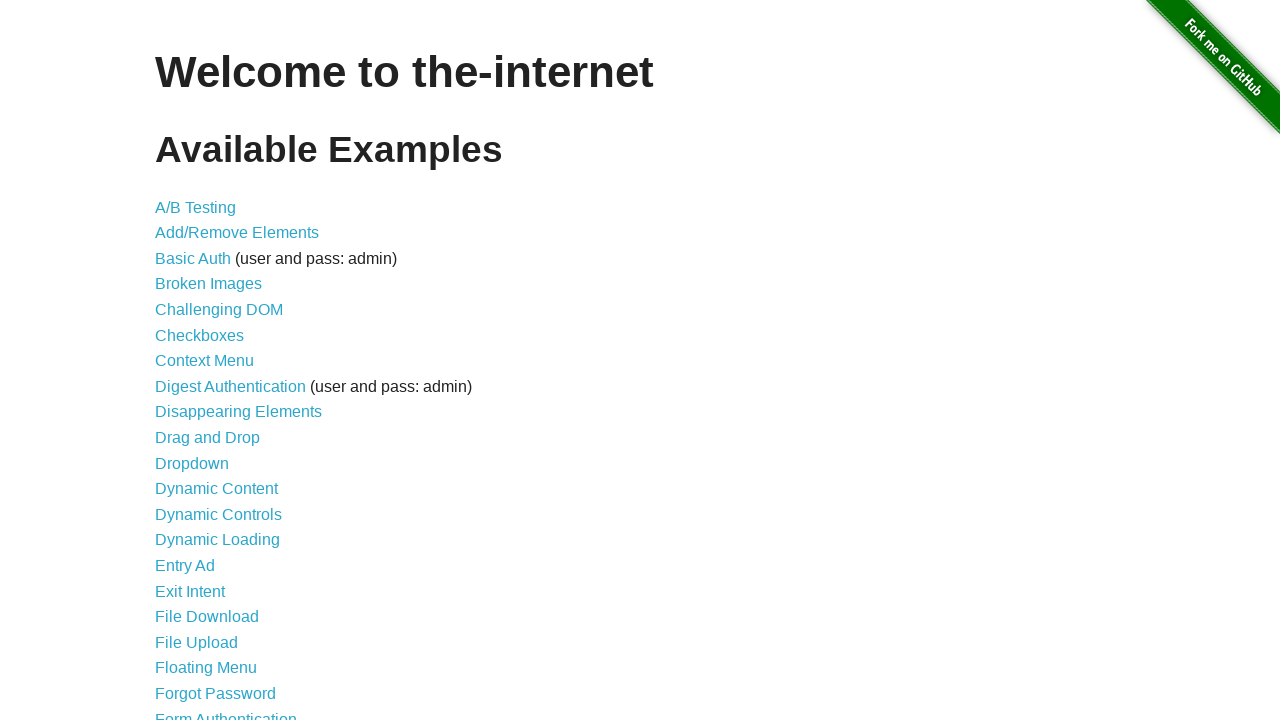